Tests file upload functionality by uploading a test file

Starting URL: http://the-internet.herokuapp.com/upload

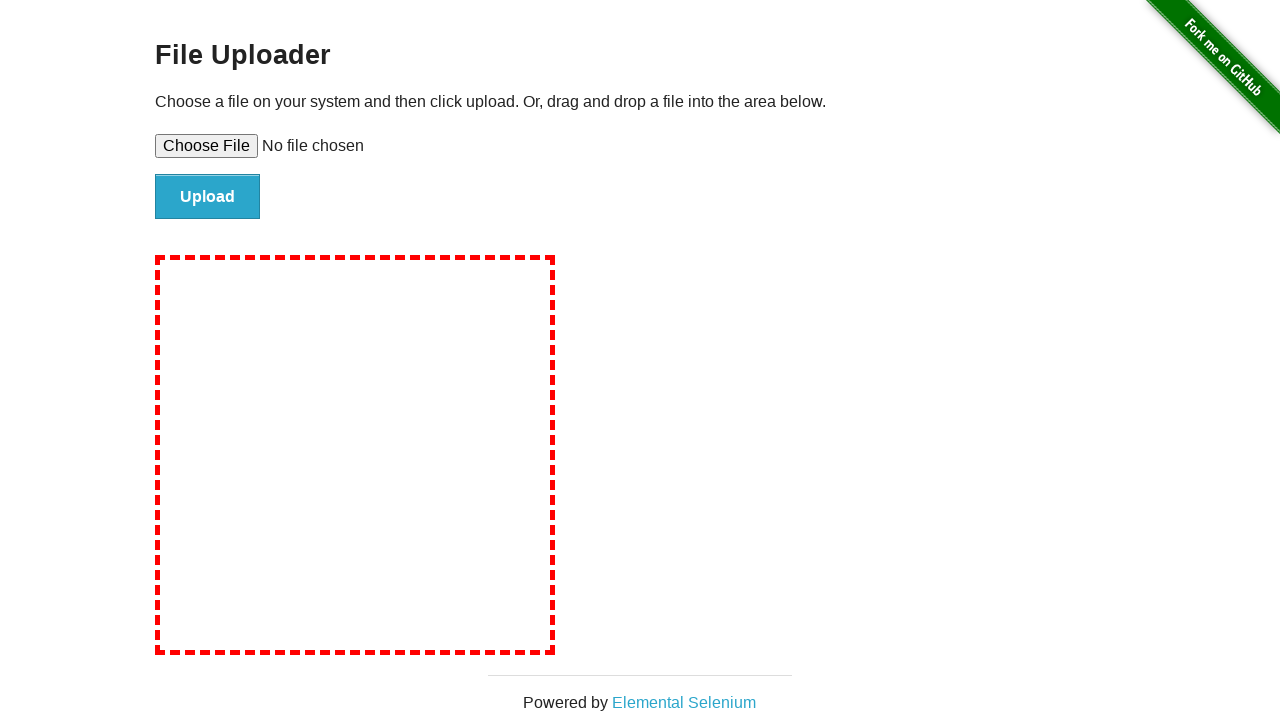

Created temporary test file for upload
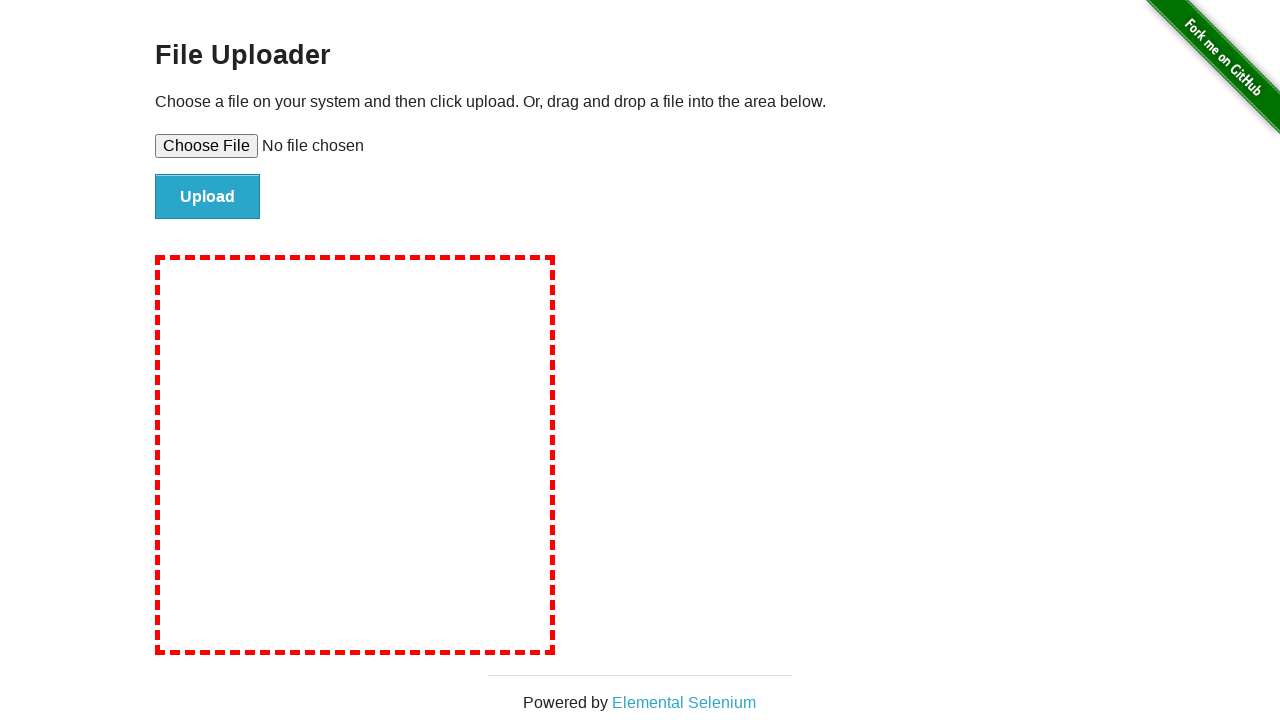

Set input file to upload test file
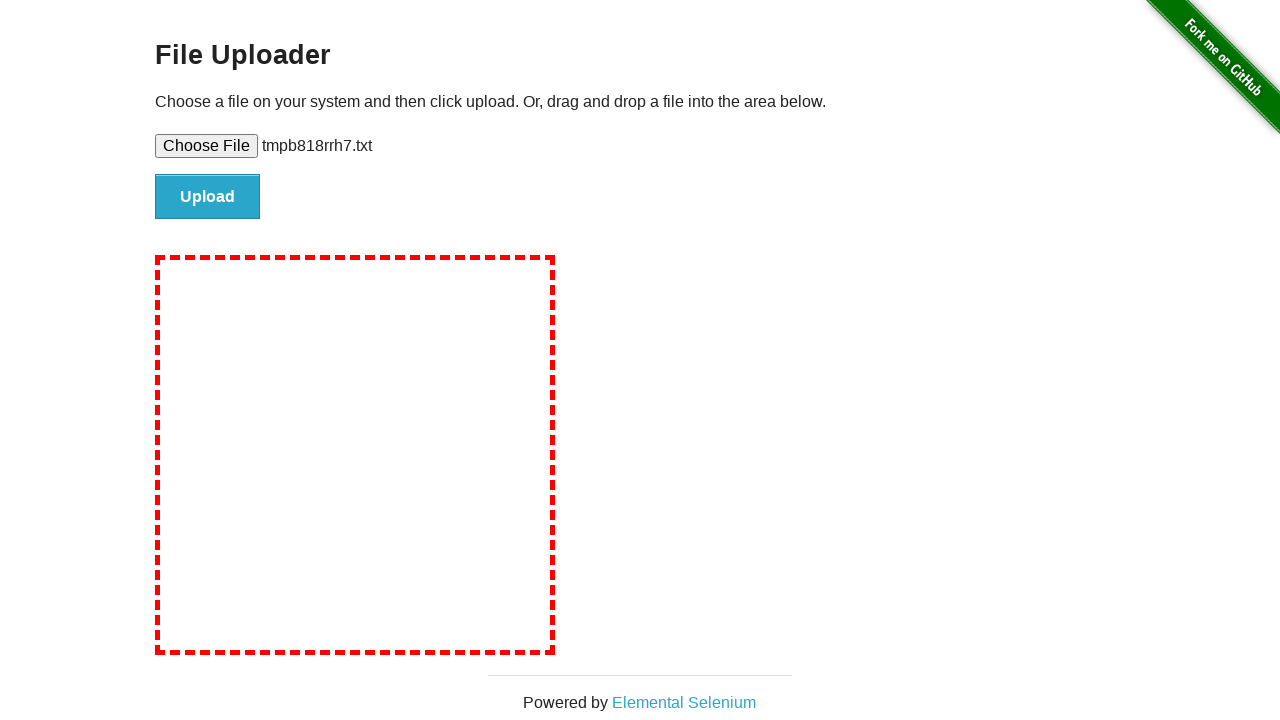

Clicked file submit button at (208, 197) on #file-submit
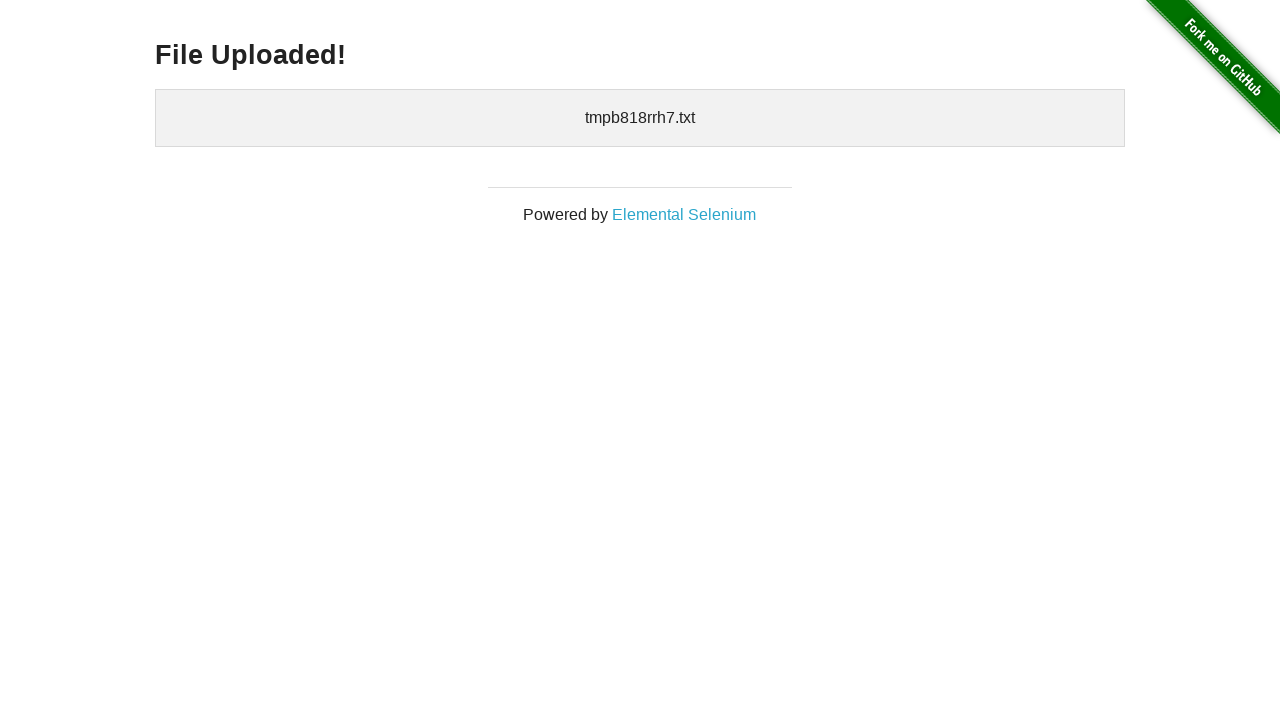

Upload confirmation appeared - file uploaded successfully
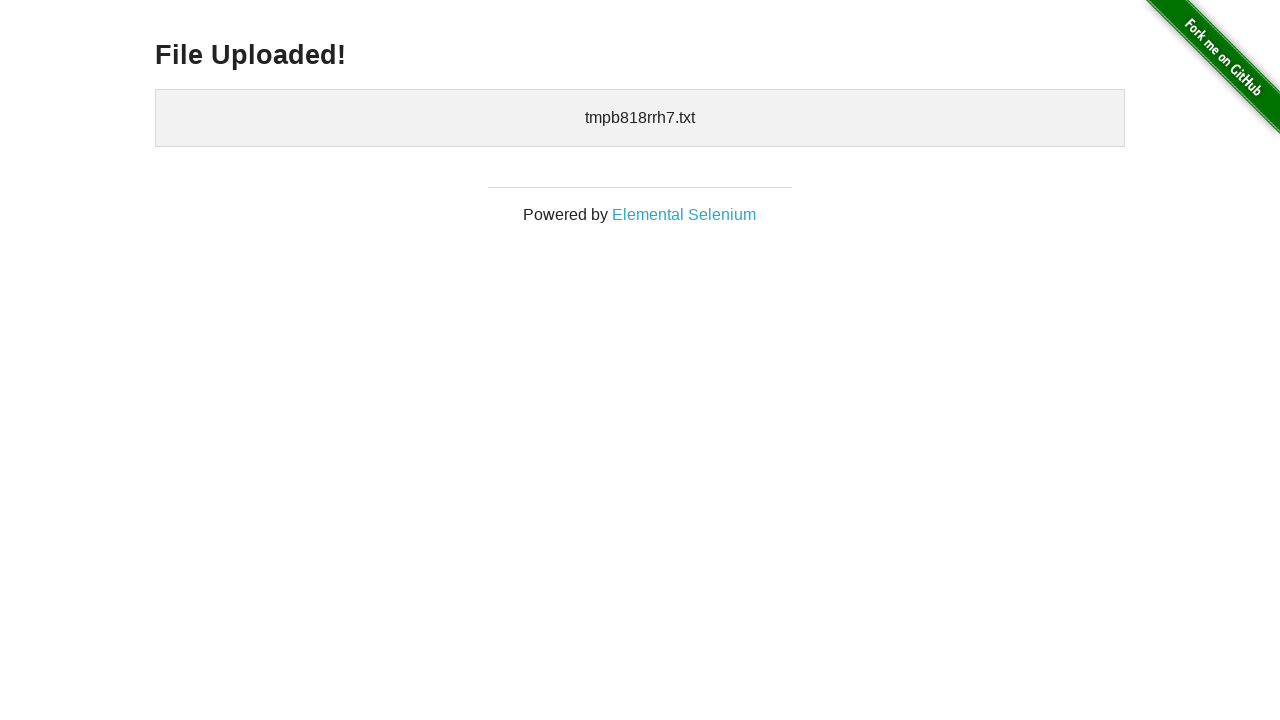

Cleaned up temporary test file
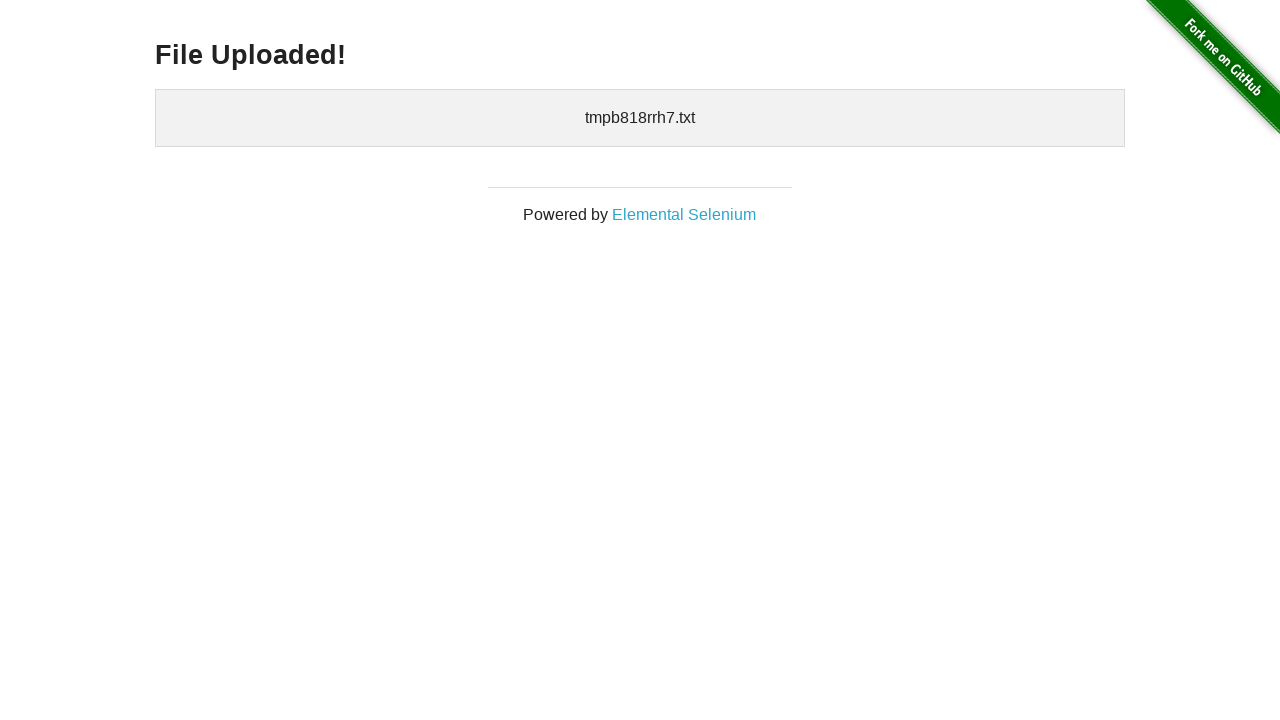

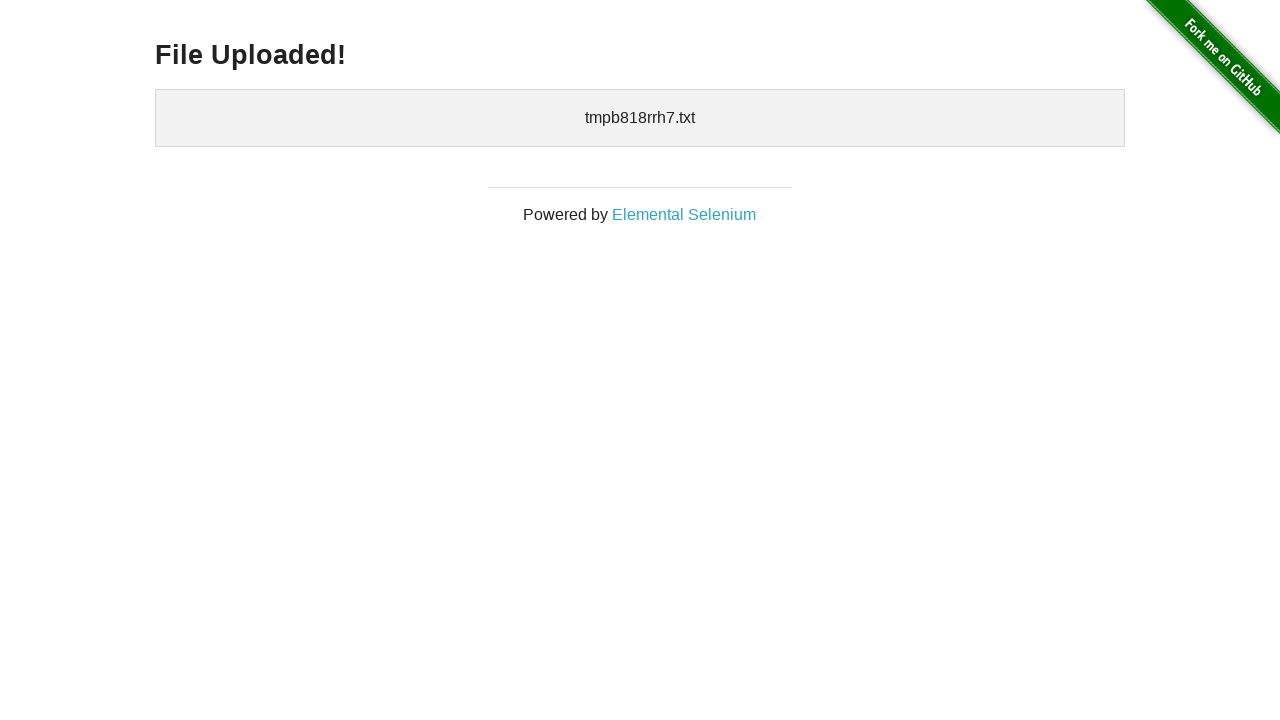